Navigates to a page with frames, switches to a specific frame, and locates an element within that frame

Starting URL: http://www.angelfire.com/super/badwebs/

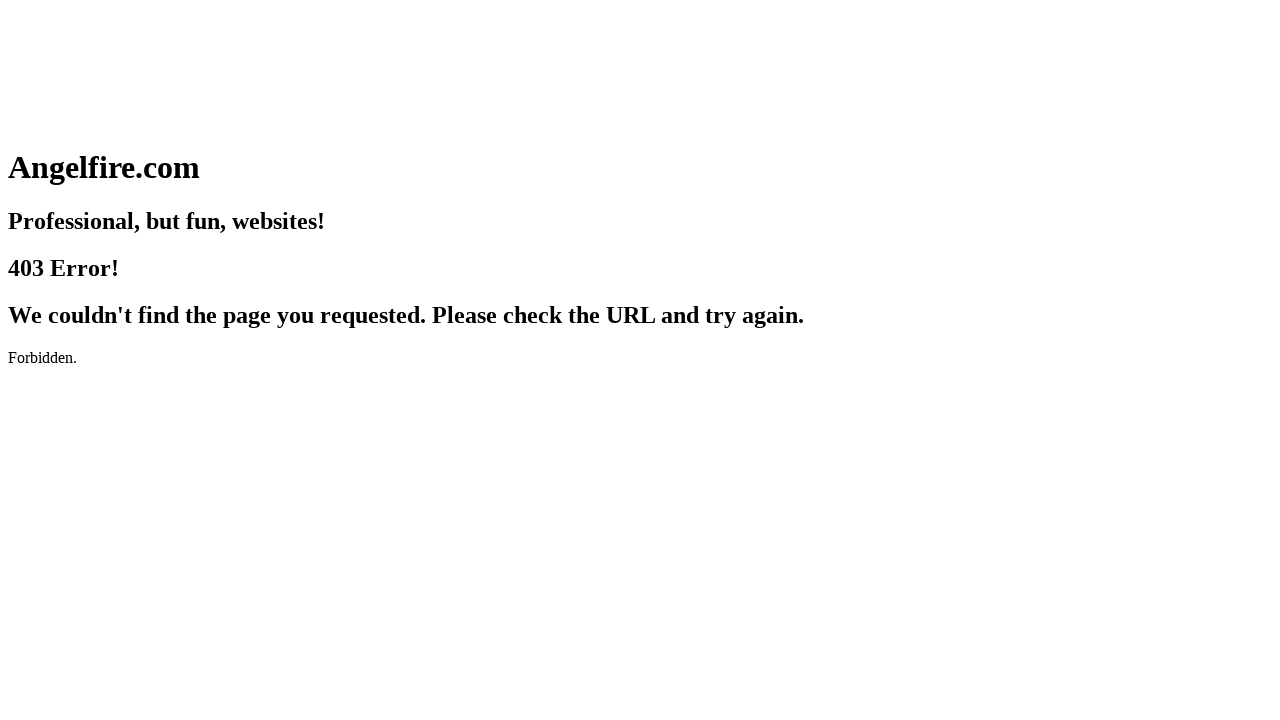

Navigated to Angelfire badwebs page
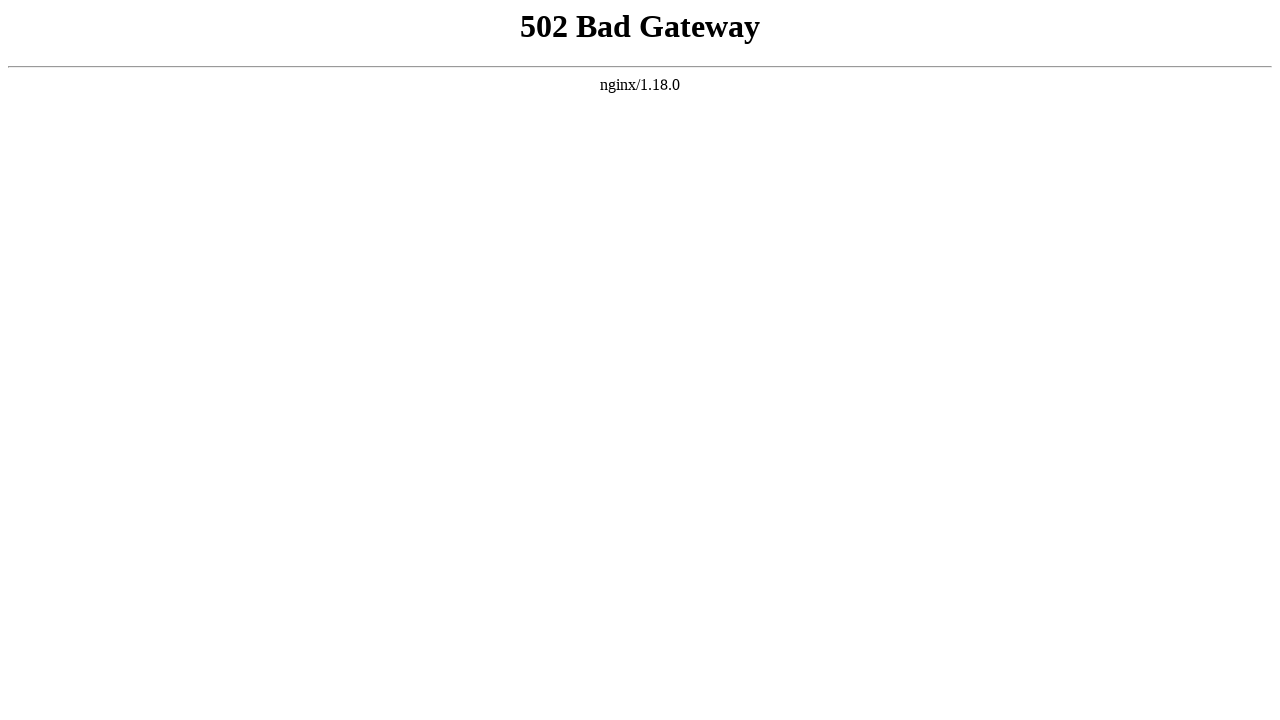

Retrieved all frames from the page
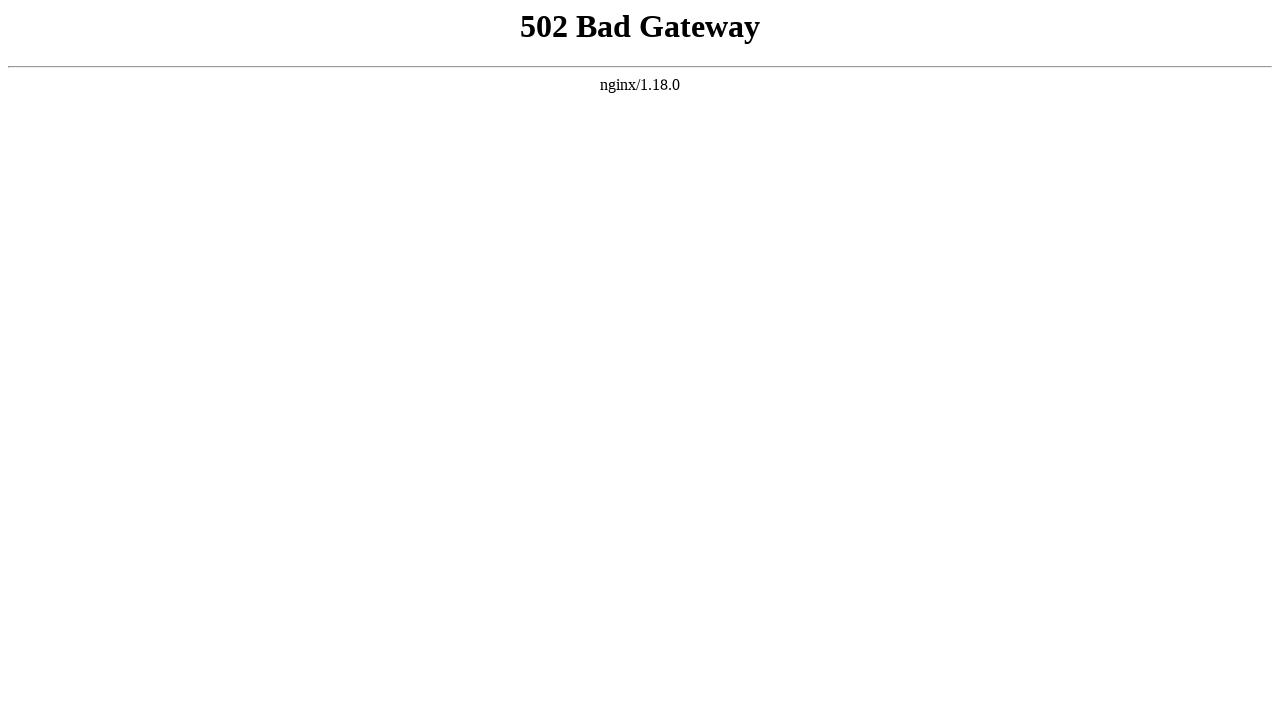

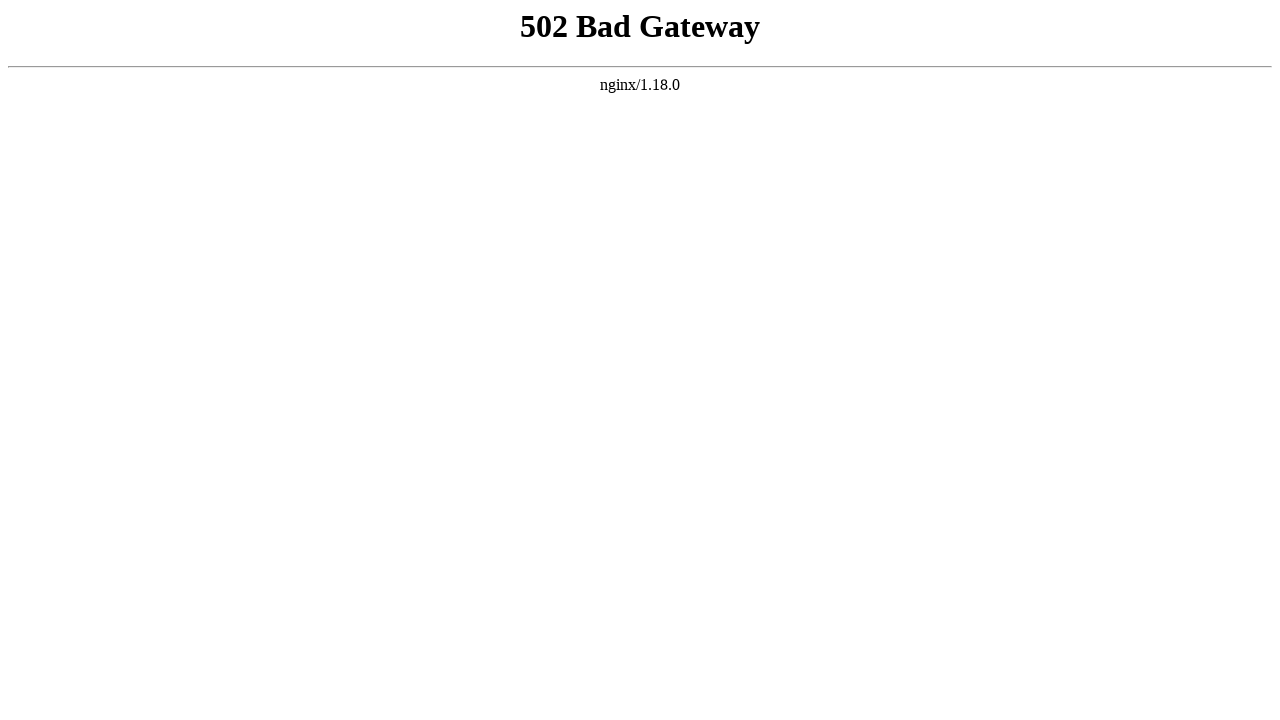